Navigates to a Twitch channel page and waits for the page content to fully load, verifying that game category cards are displayed.

Starting URL: https://www.twitch.tv/tiankami

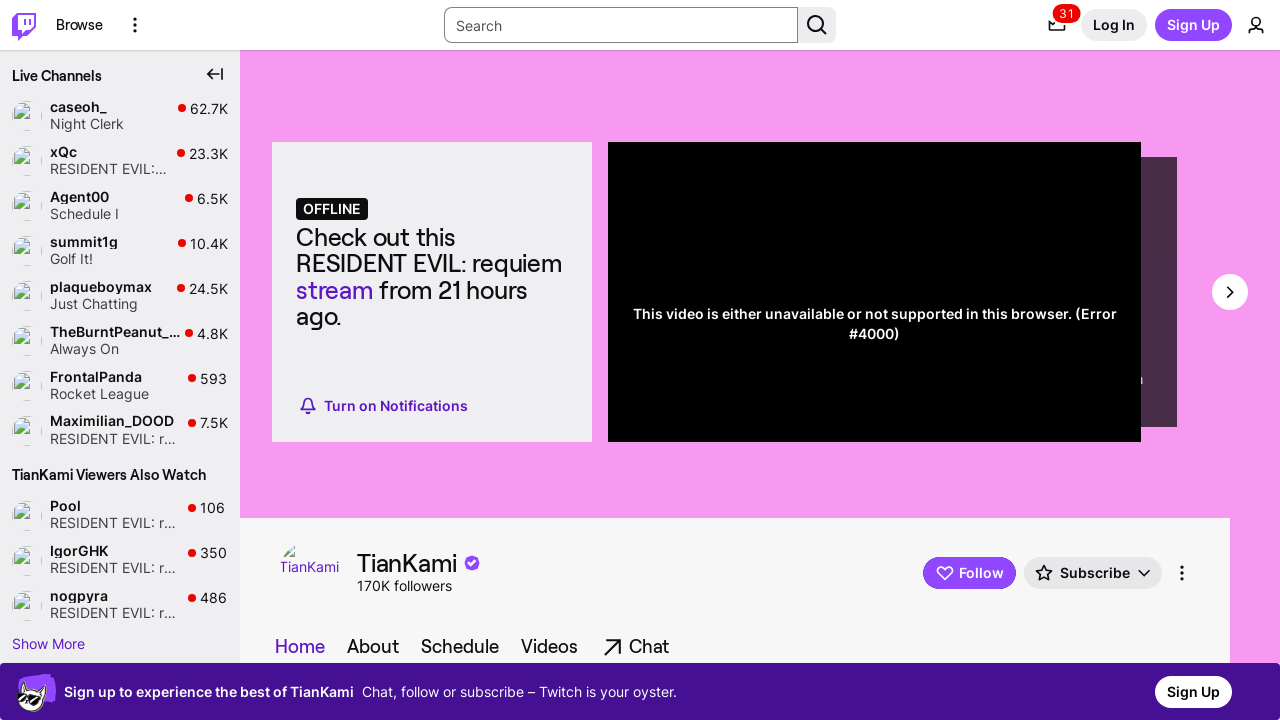

Waited for page to reach network idle state
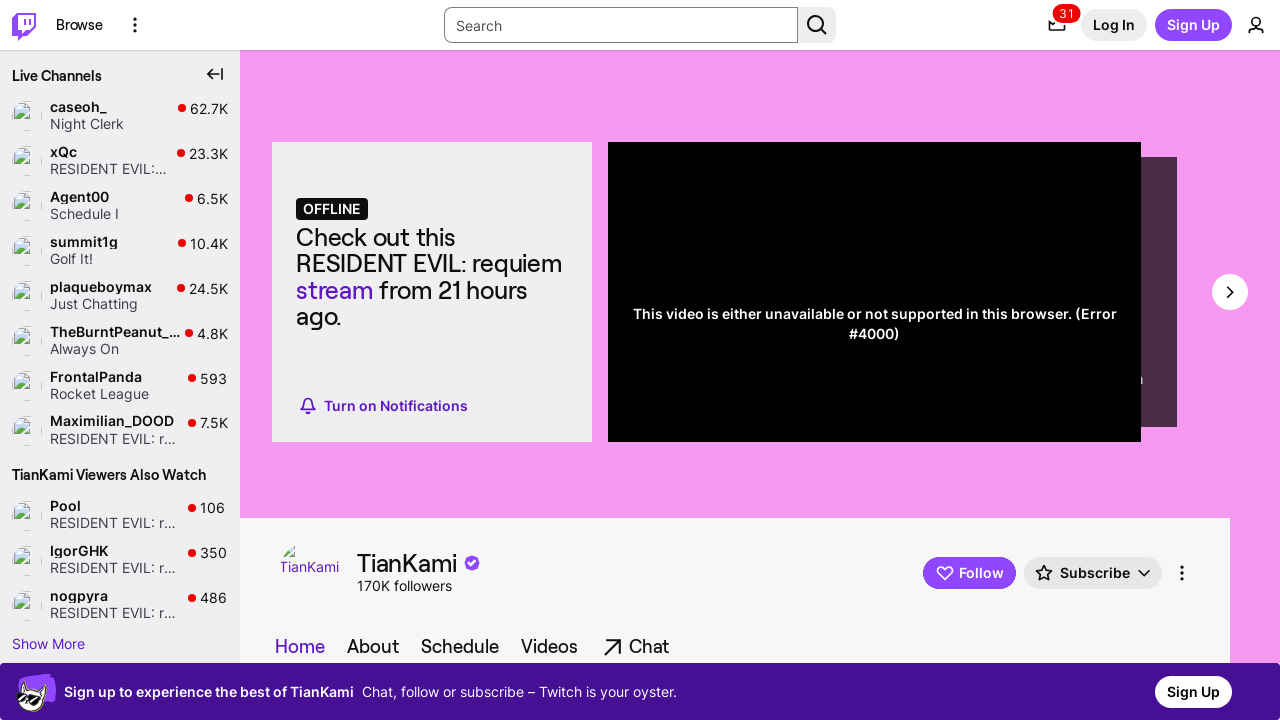

Game category cards loaded and visible on Twitch channel page
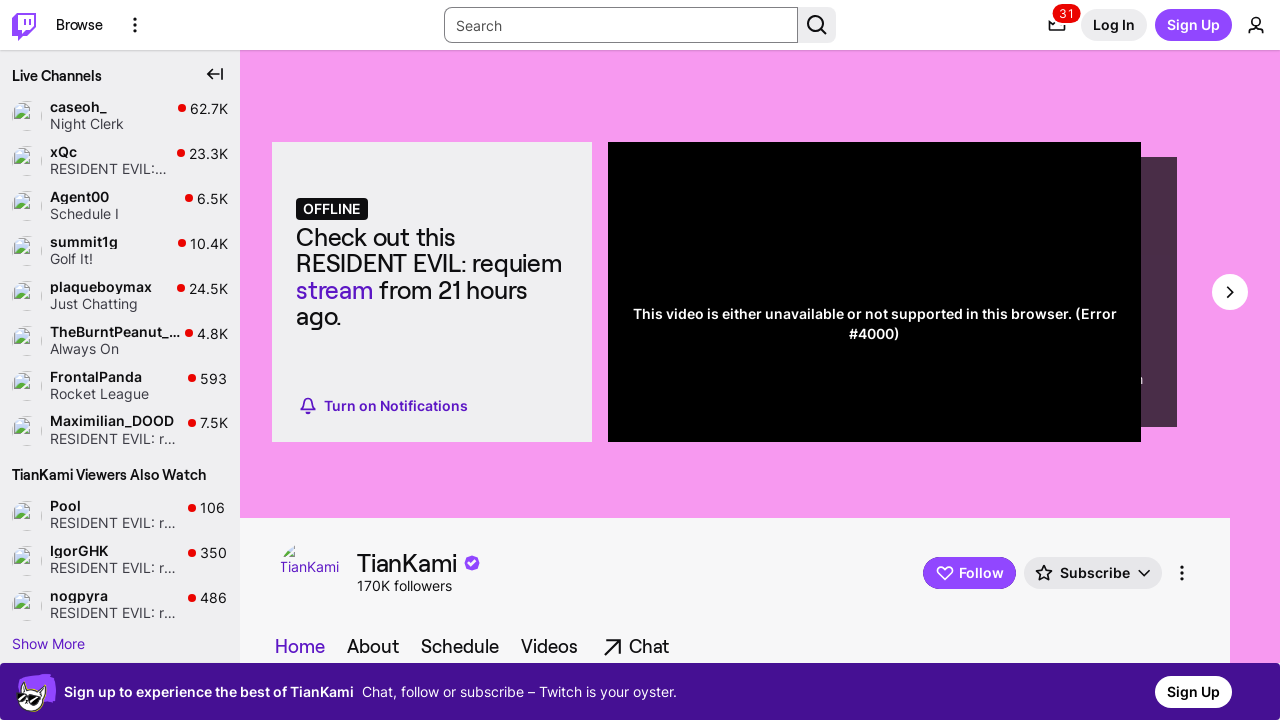

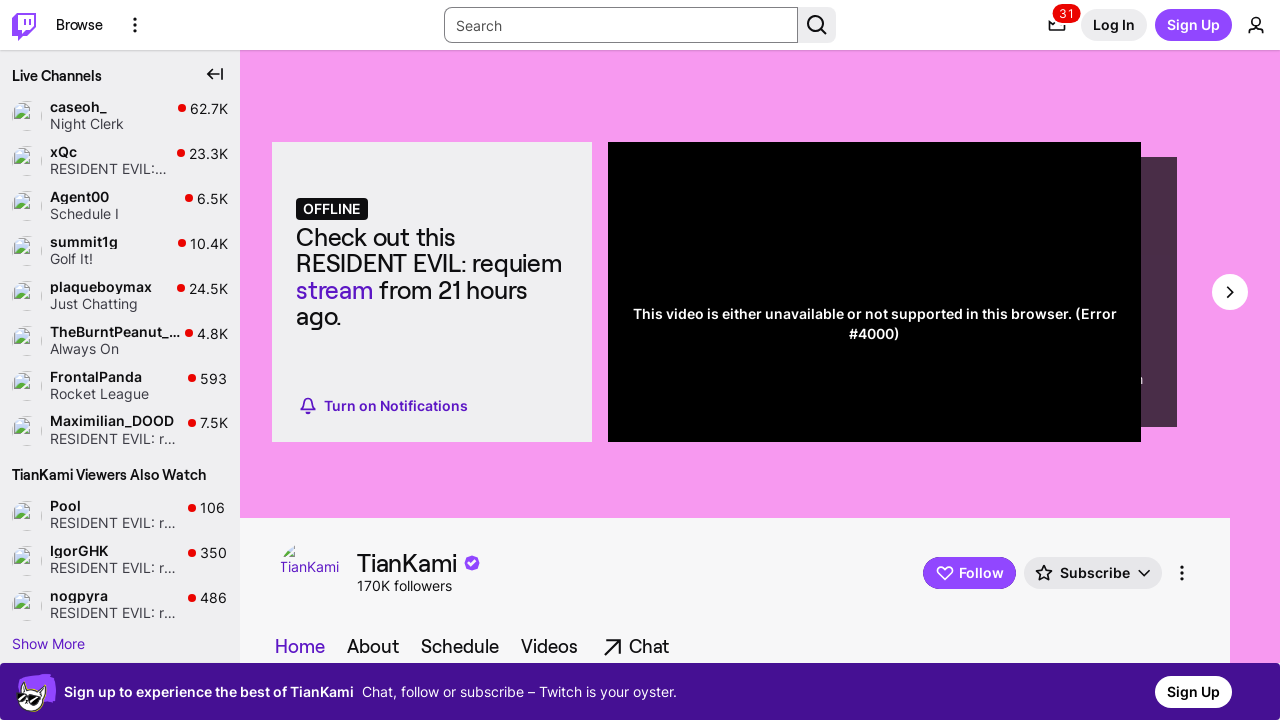